Tests dropdown selection functionality on a travel booking site, including static dropdown selection and passenger count selection using multiple clicks

Starting URL: https://rahulshettyacademy.com/dropdownsPractise/

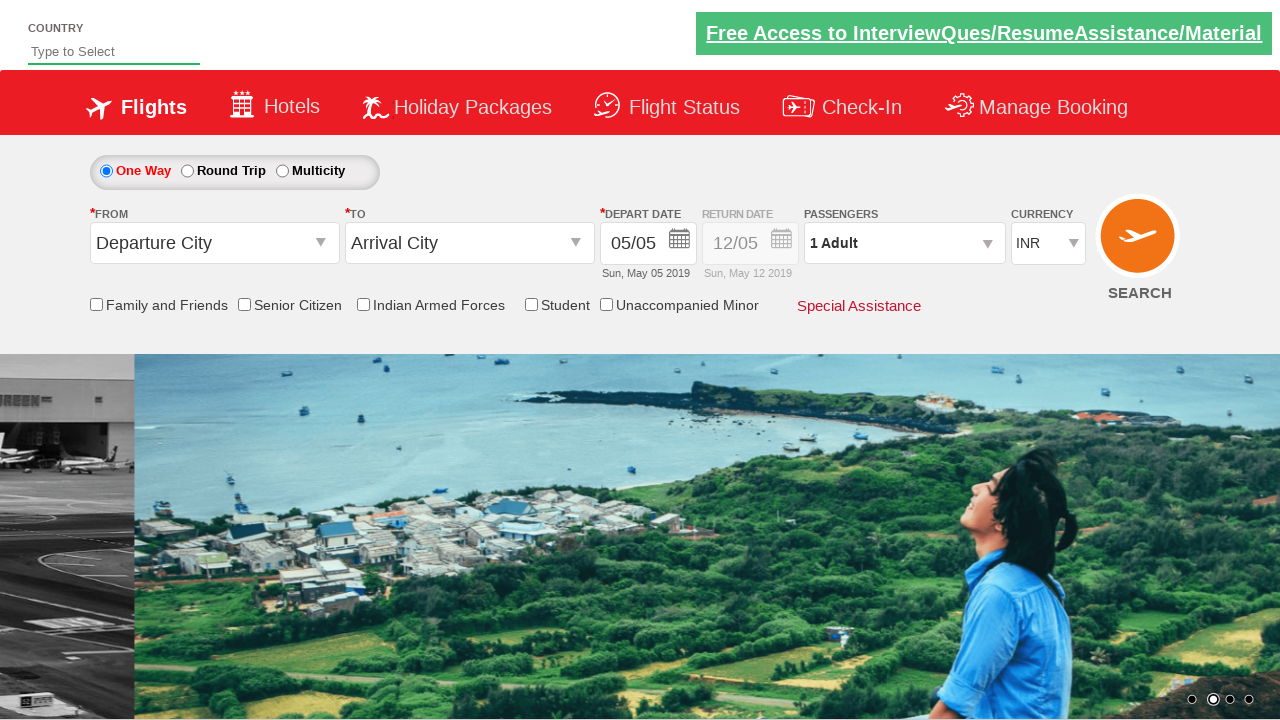

Selected currency from dropdown by index 3 on #ctl00_mainContent_DropDownListCurrency
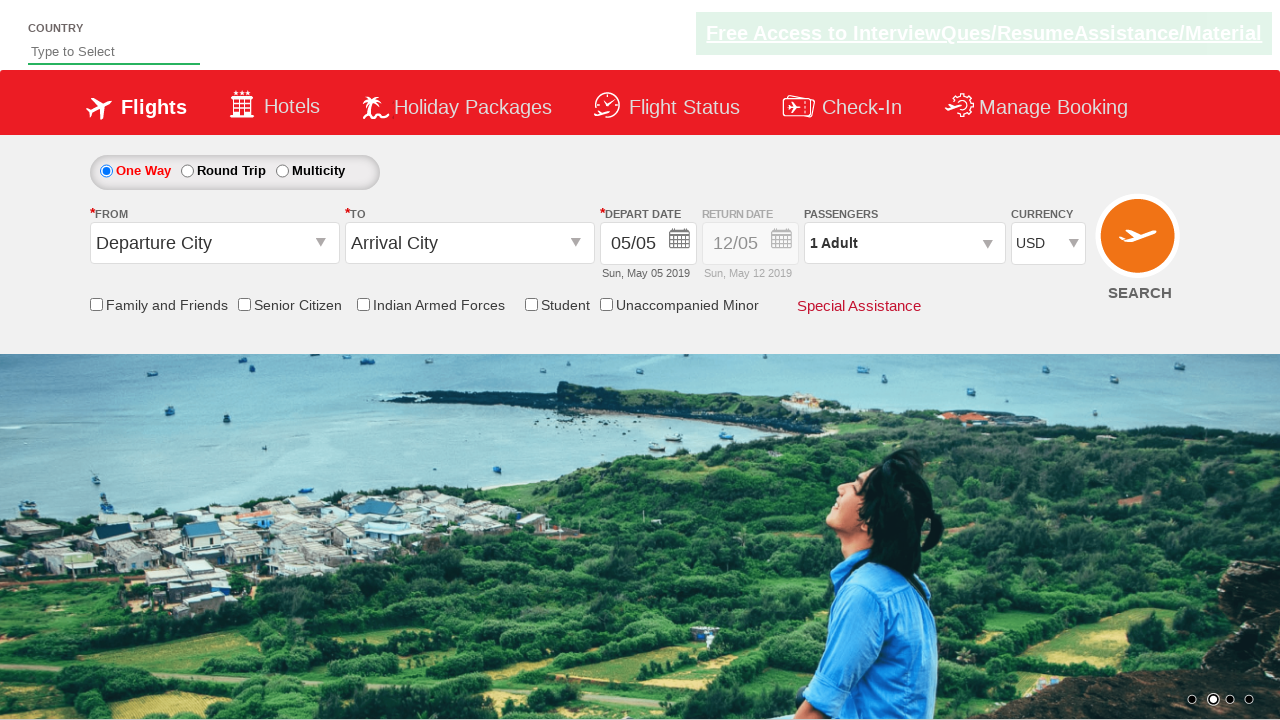

Selected AED currency from dropdown by visible text on #ctl00_mainContent_DropDownListCurrency
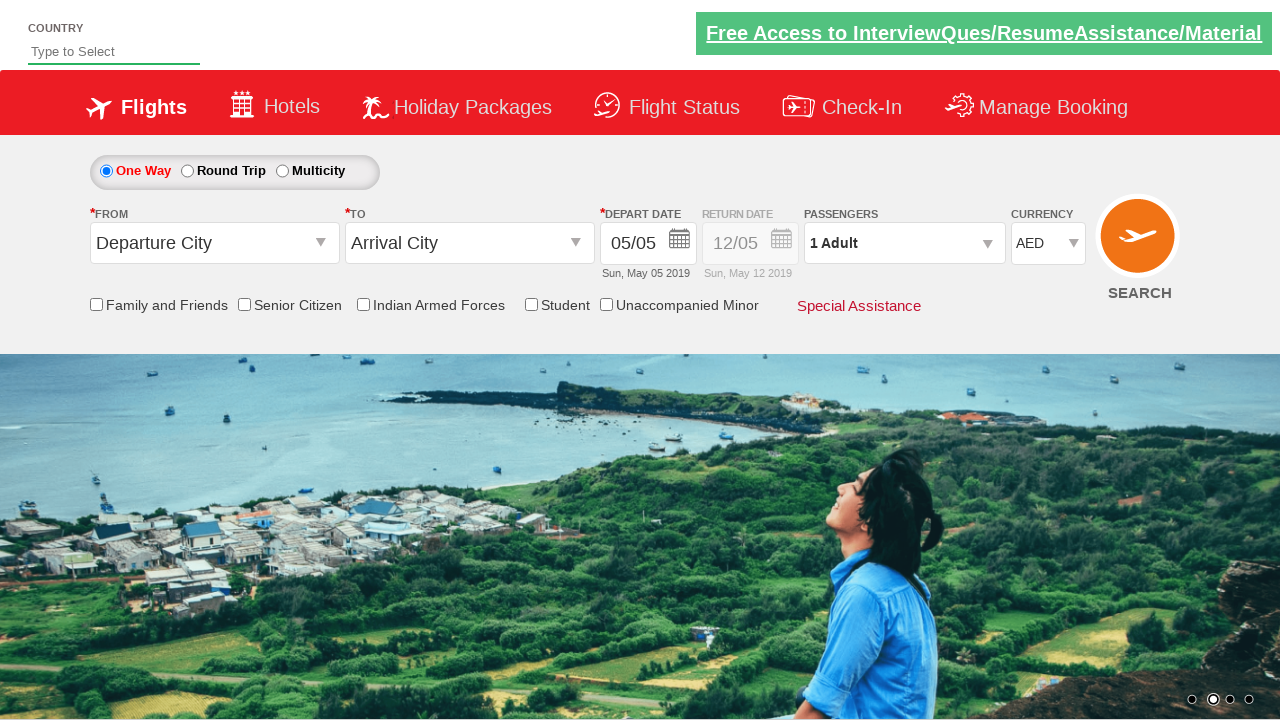

Selected USD currency from dropdown by value on #ctl00_mainContent_DropDownListCurrency
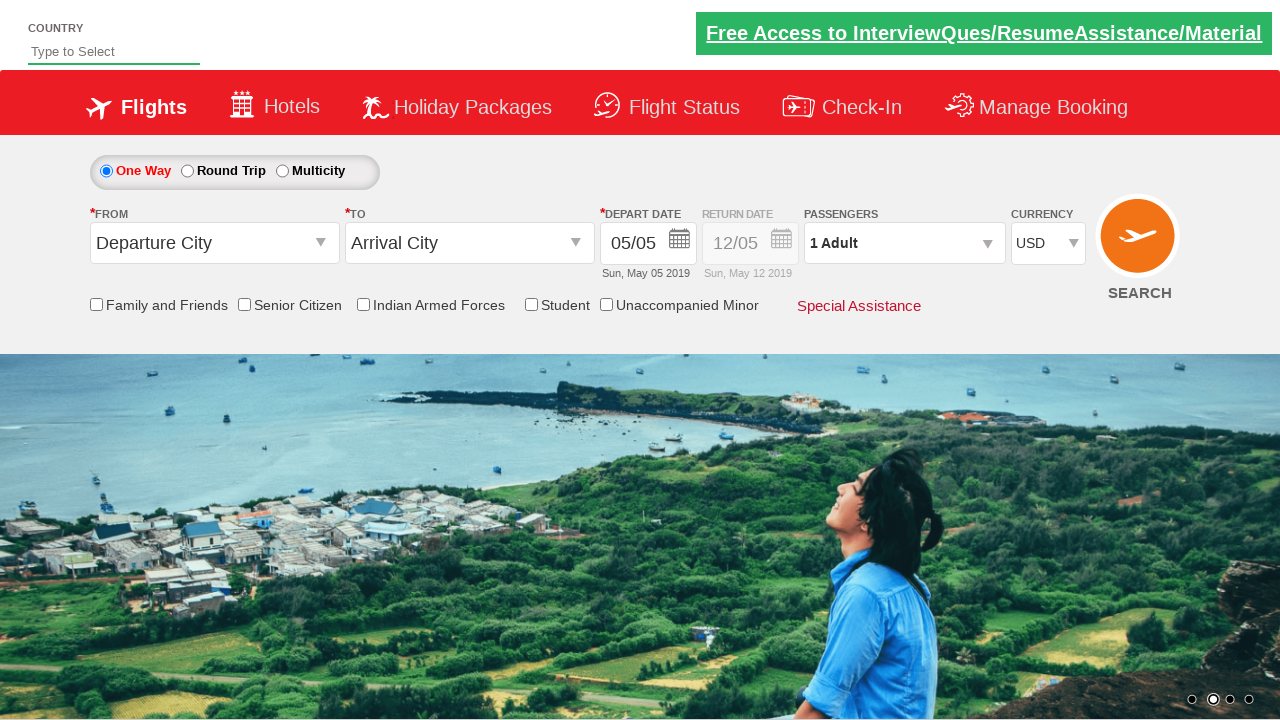

Opened passenger information dropdown at (904, 243) on #divpaxinfo
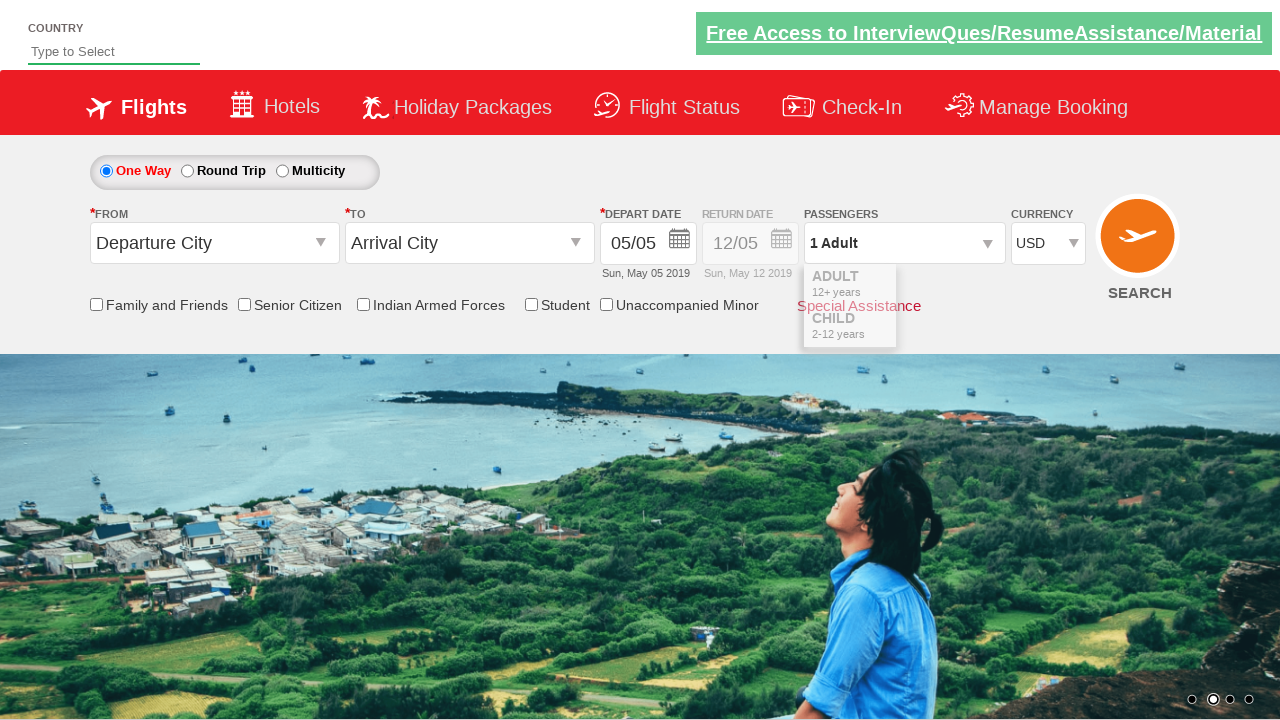

Clicked adult increment button (click 1 of 8) at (982, 288) on #hrefIncAdt
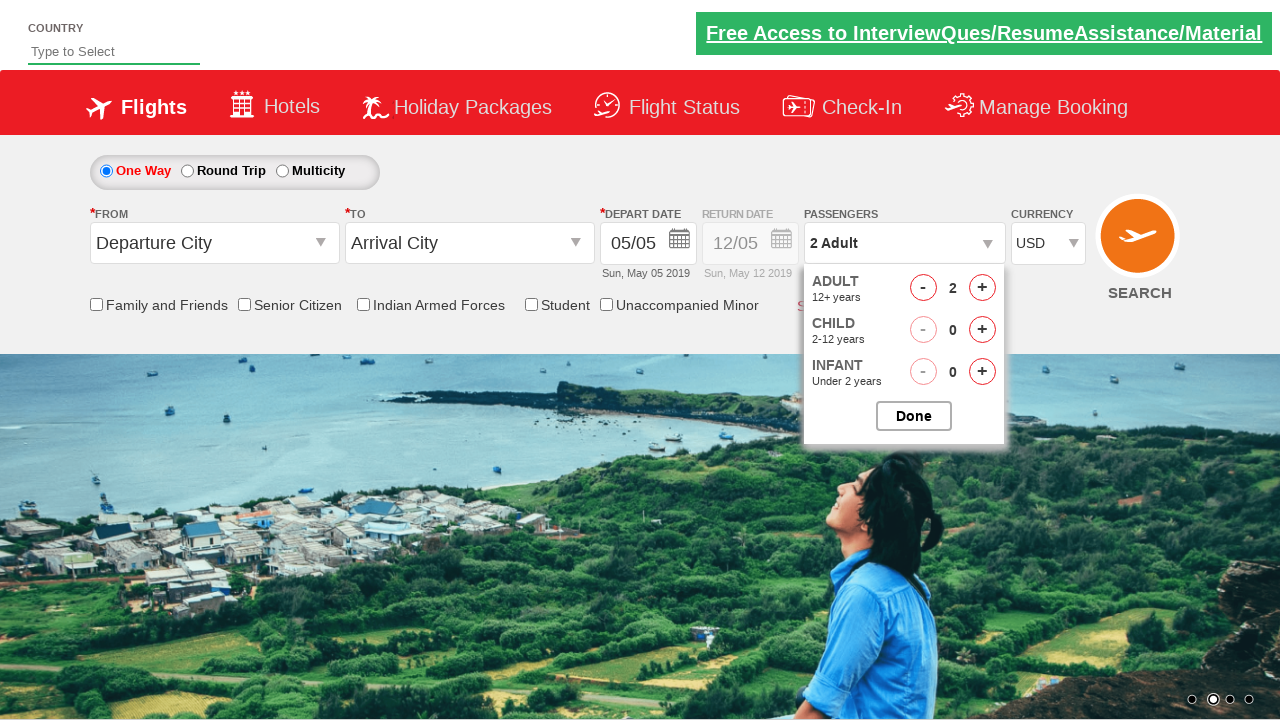

Clicked adult increment button (click 2 of 8) at (982, 288) on #hrefIncAdt
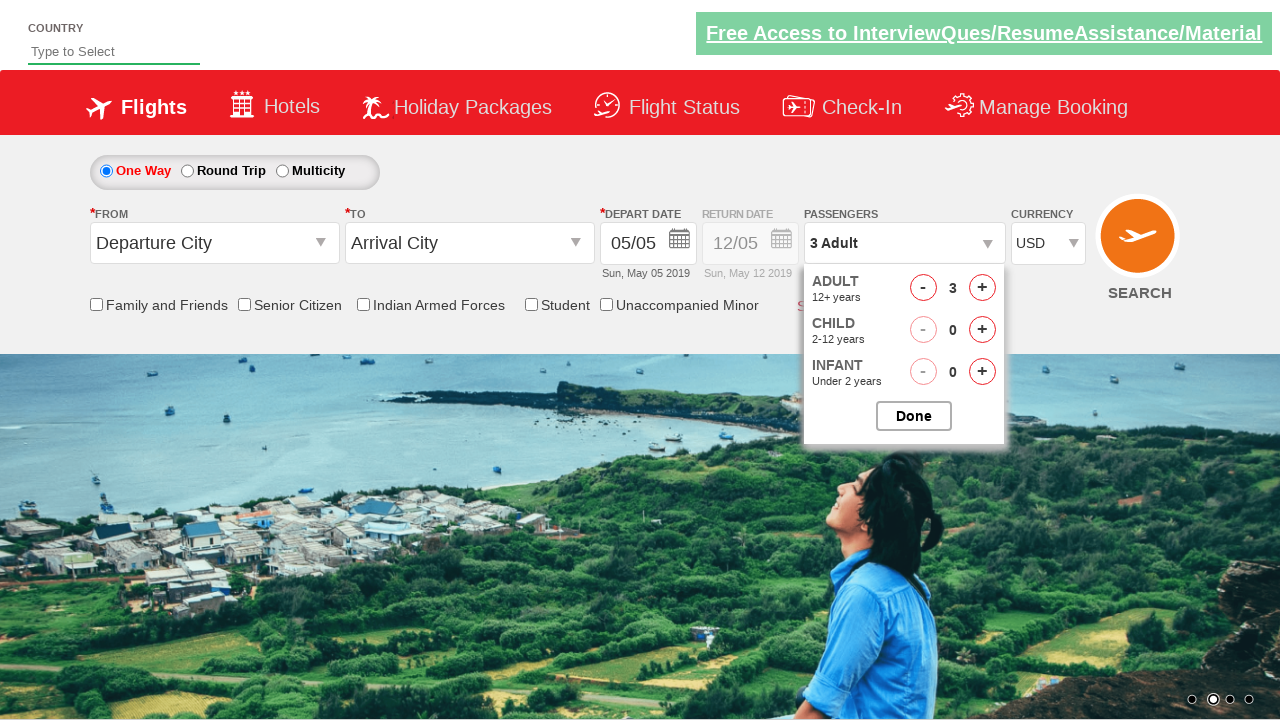

Clicked adult increment button (click 3 of 8) at (982, 288) on #hrefIncAdt
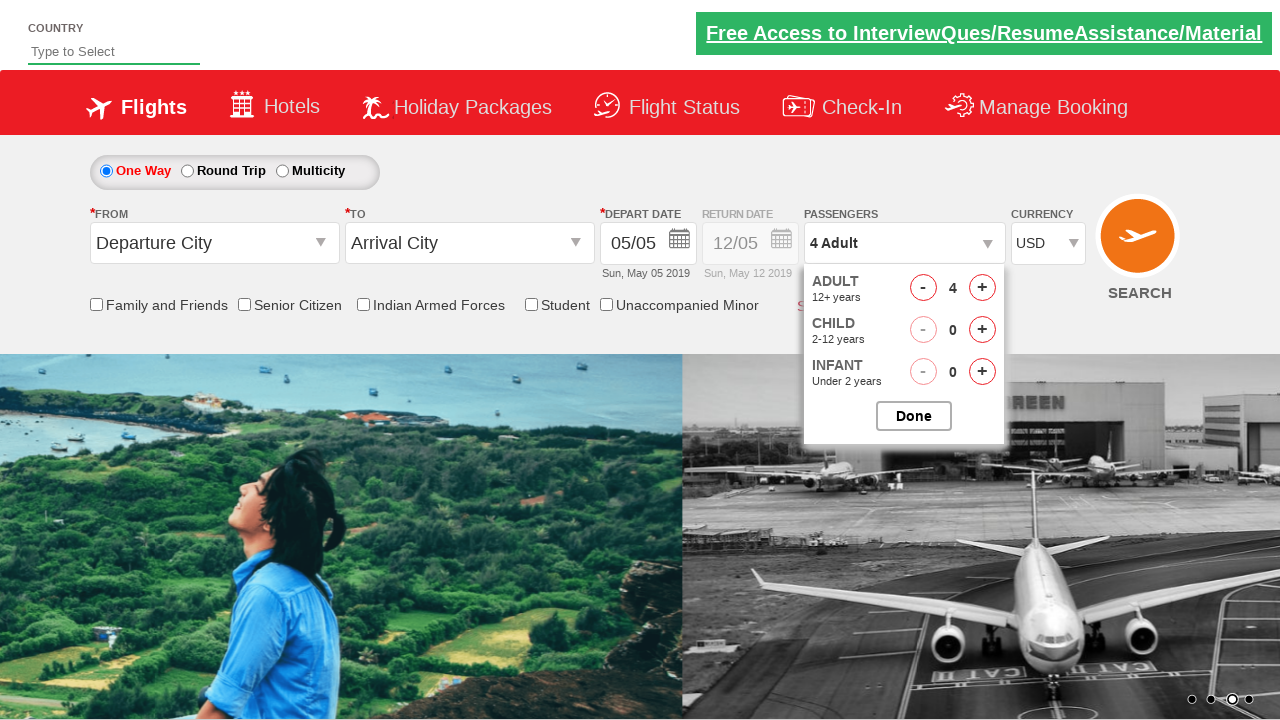

Clicked adult increment button (click 4 of 8) at (982, 288) on #hrefIncAdt
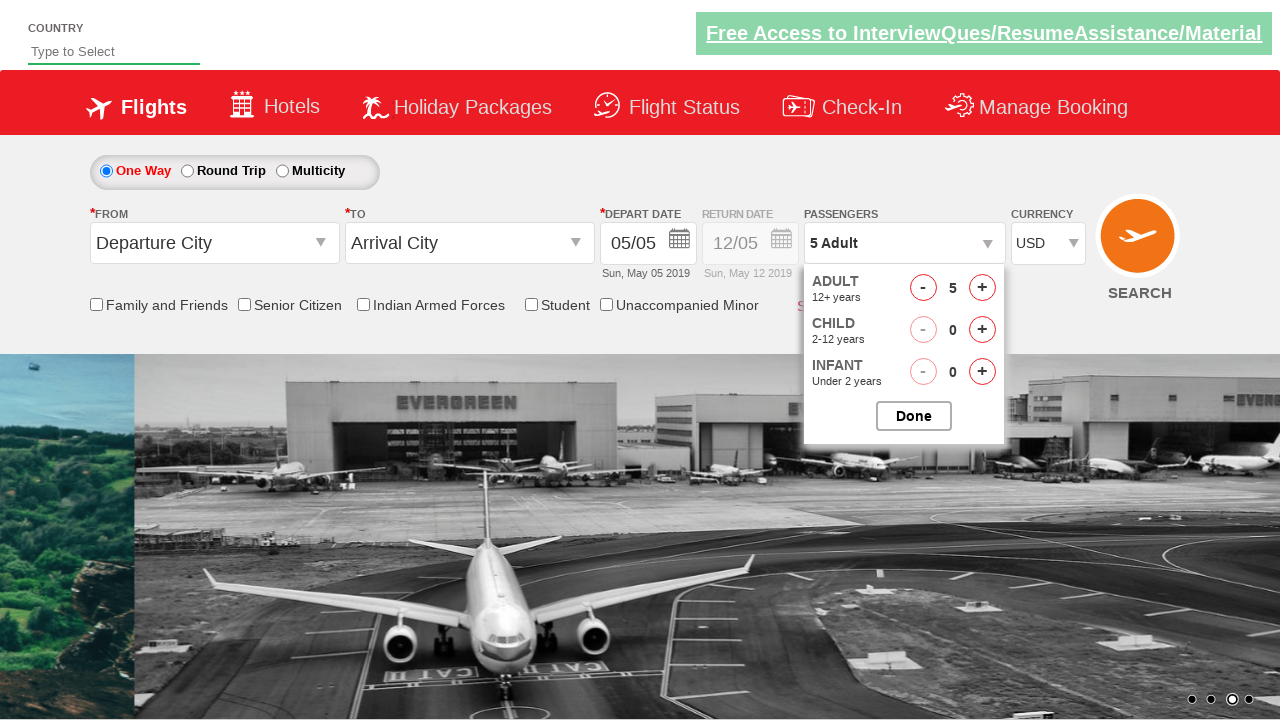

Clicked adult increment button (click 5 of 8) at (982, 288) on #hrefIncAdt
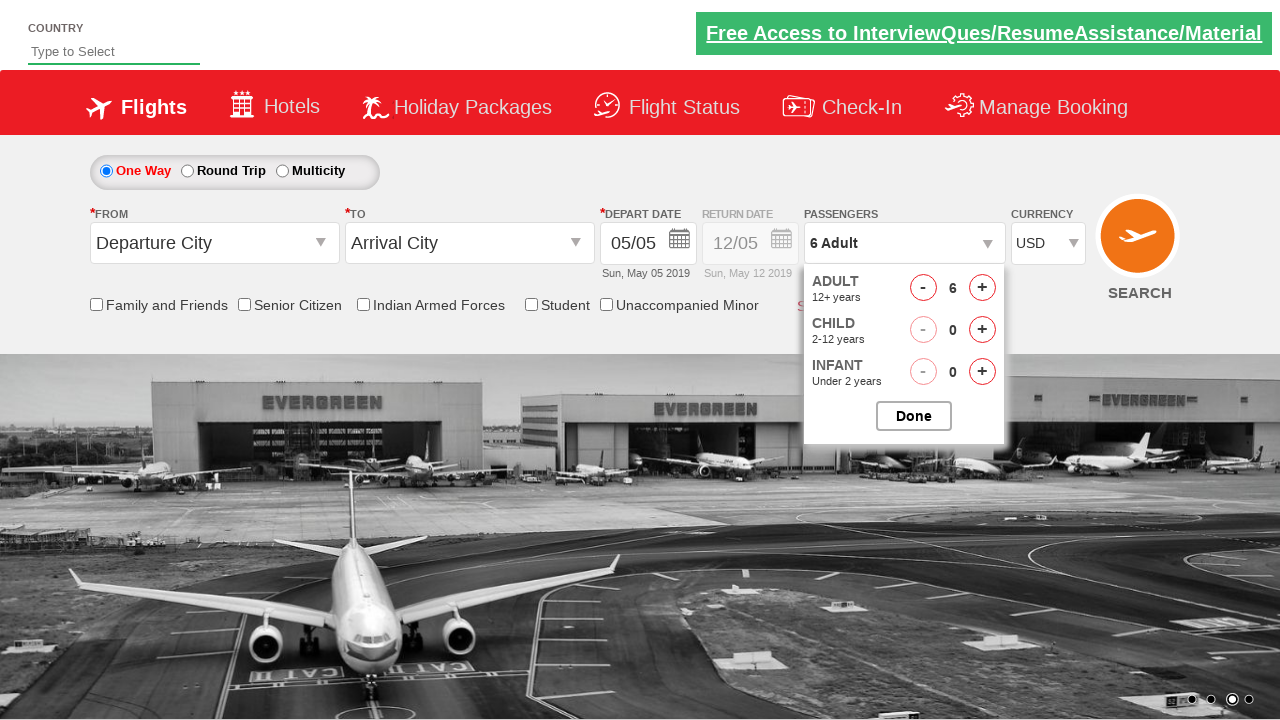

Clicked adult increment button (click 6 of 8) at (982, 288) on #hrefIncAdt
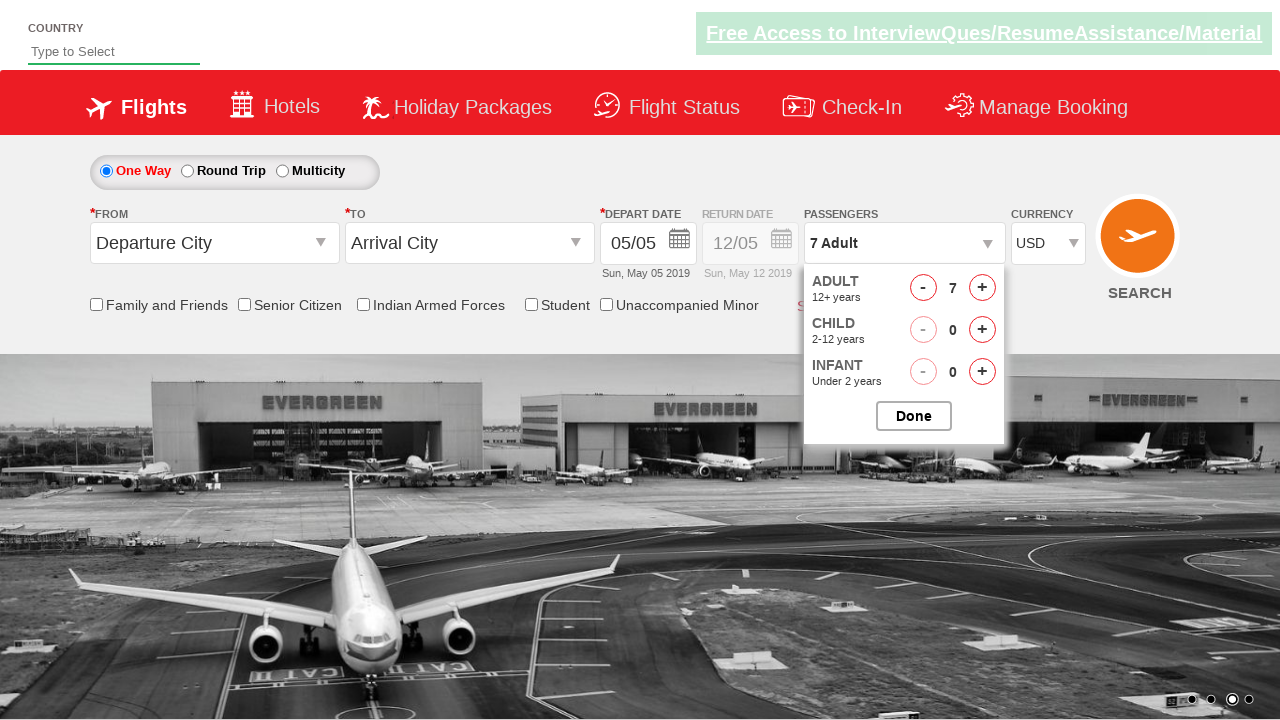

Clicked adult increment button (click 7 of 8) at (982, 288) on #hrefIncAdt
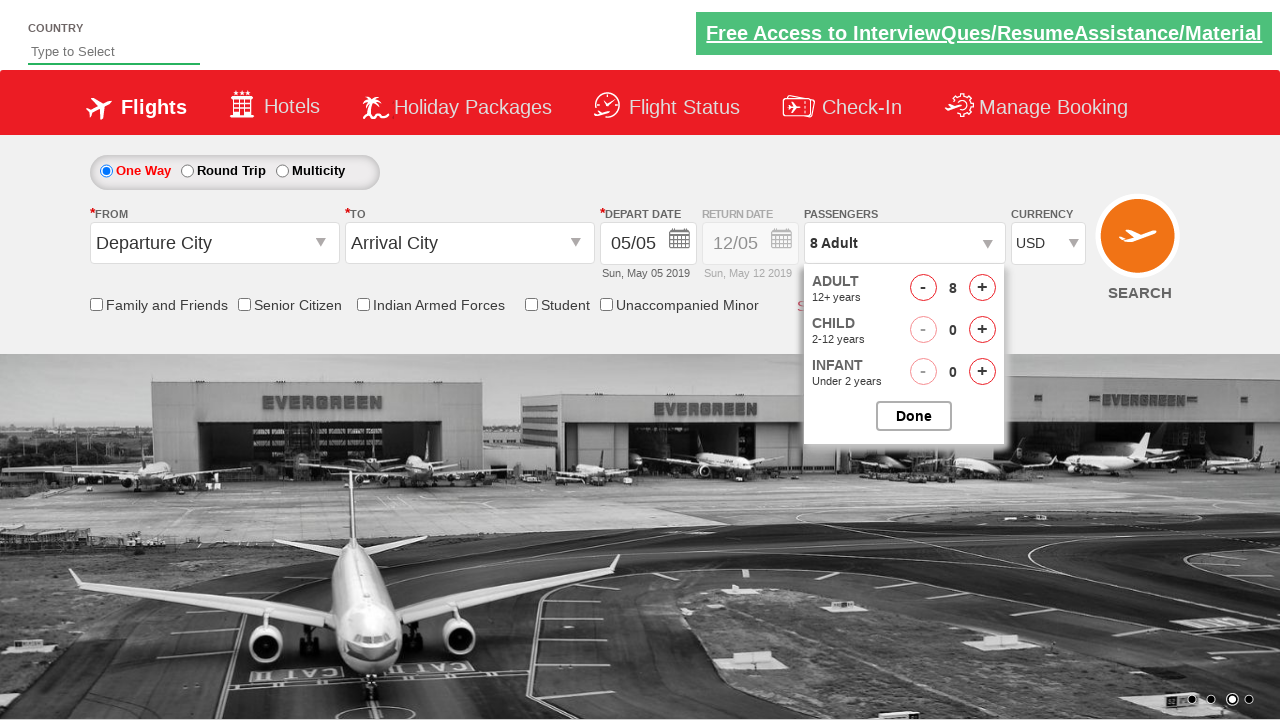

Clicked adult increment button (click 8 of 8) at (982, 288) on #hrefIncAdt
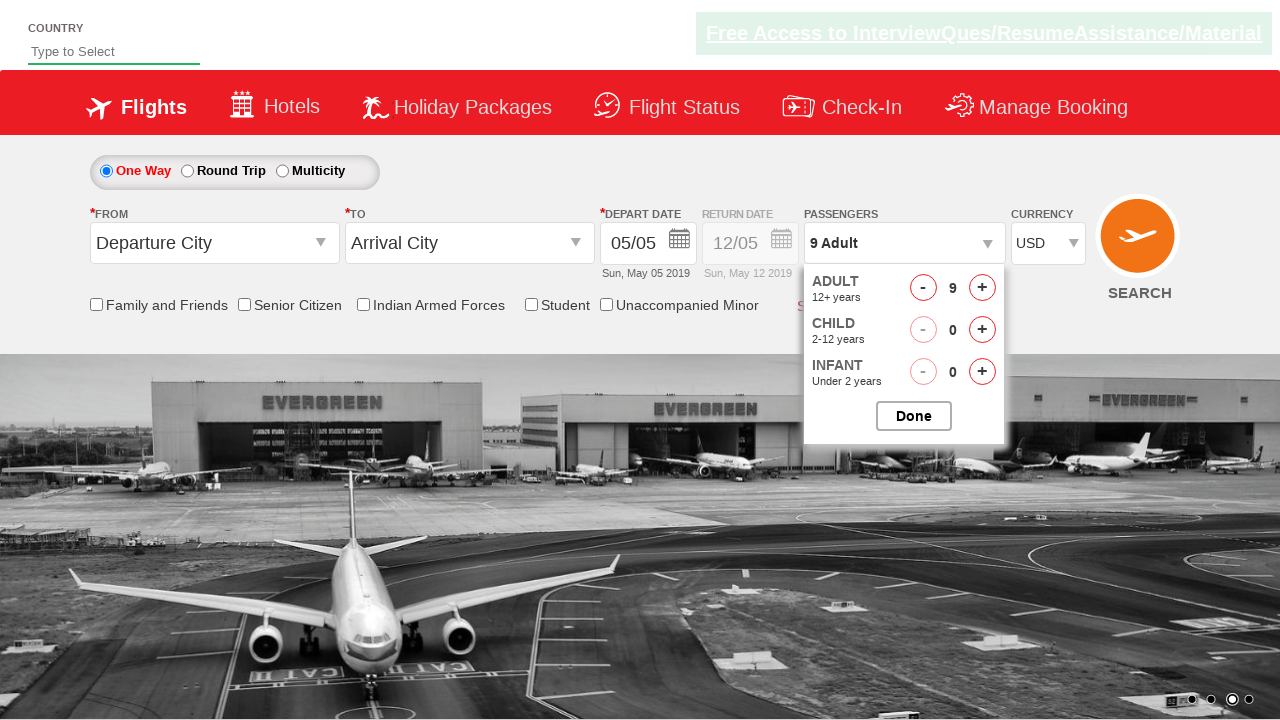

Closed passenger selection dropdown at (914, 416) on #btnclosepaxoption
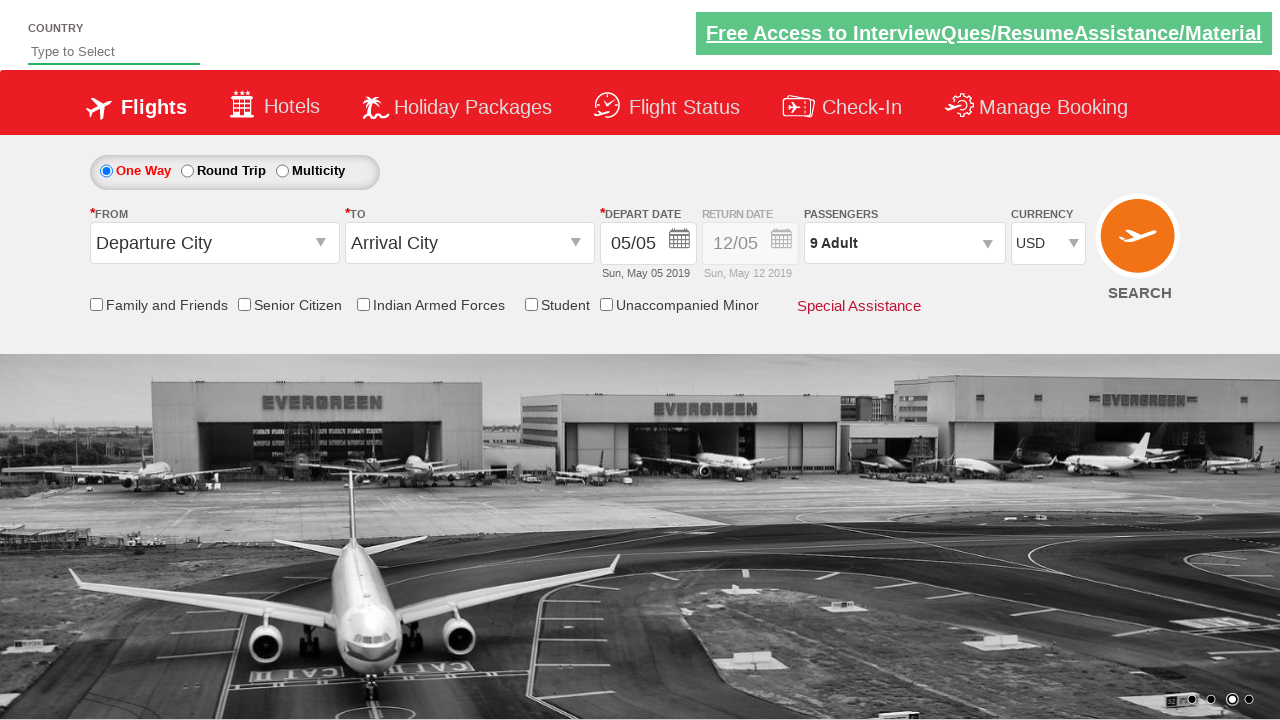

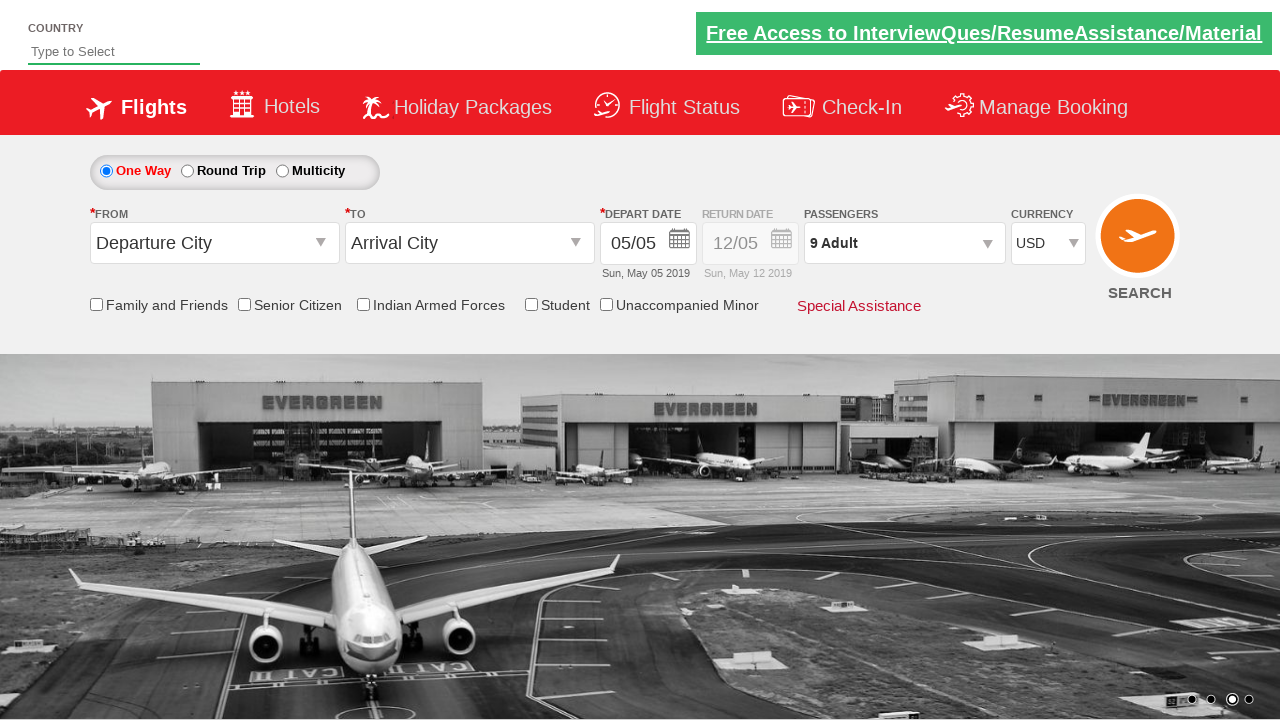